Solves a mathematical puzzle by extracting a value from an image attribute, calculating the result, and submitting the answer along with checkbox and radio button selections

Starting URL: http://suninjuly.github.io/get_attribute.html

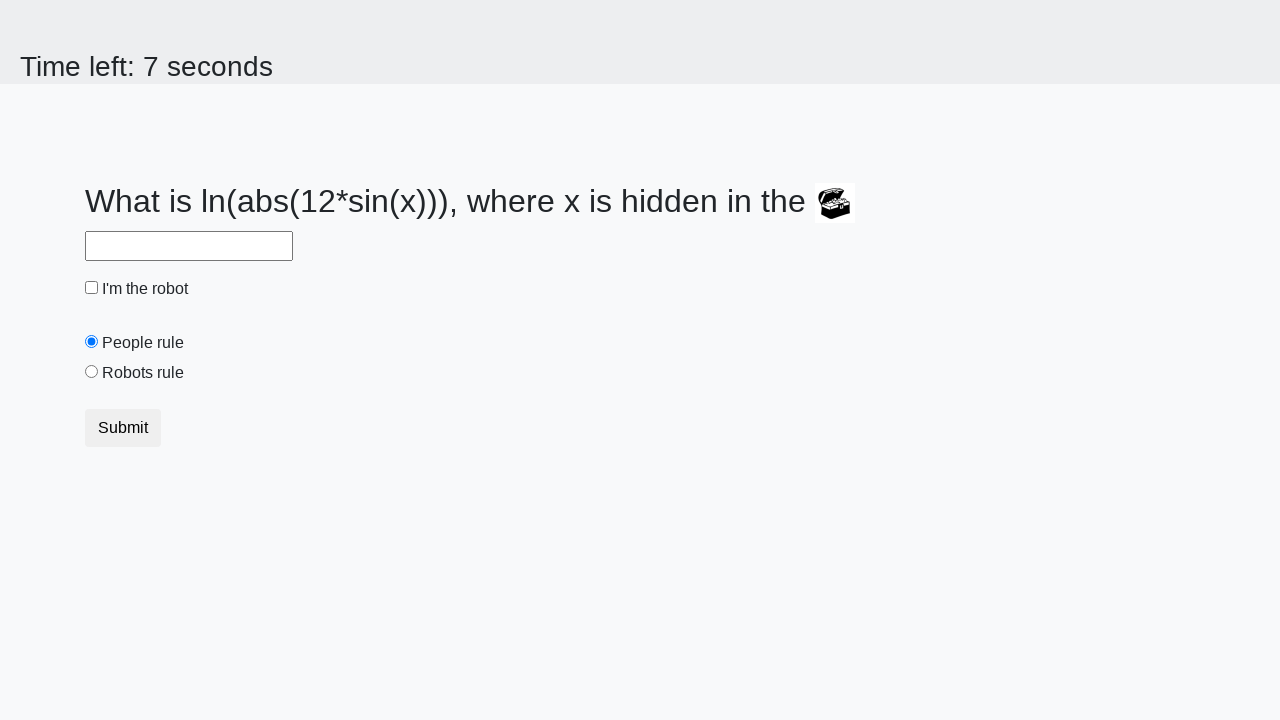

Located the treasure image element
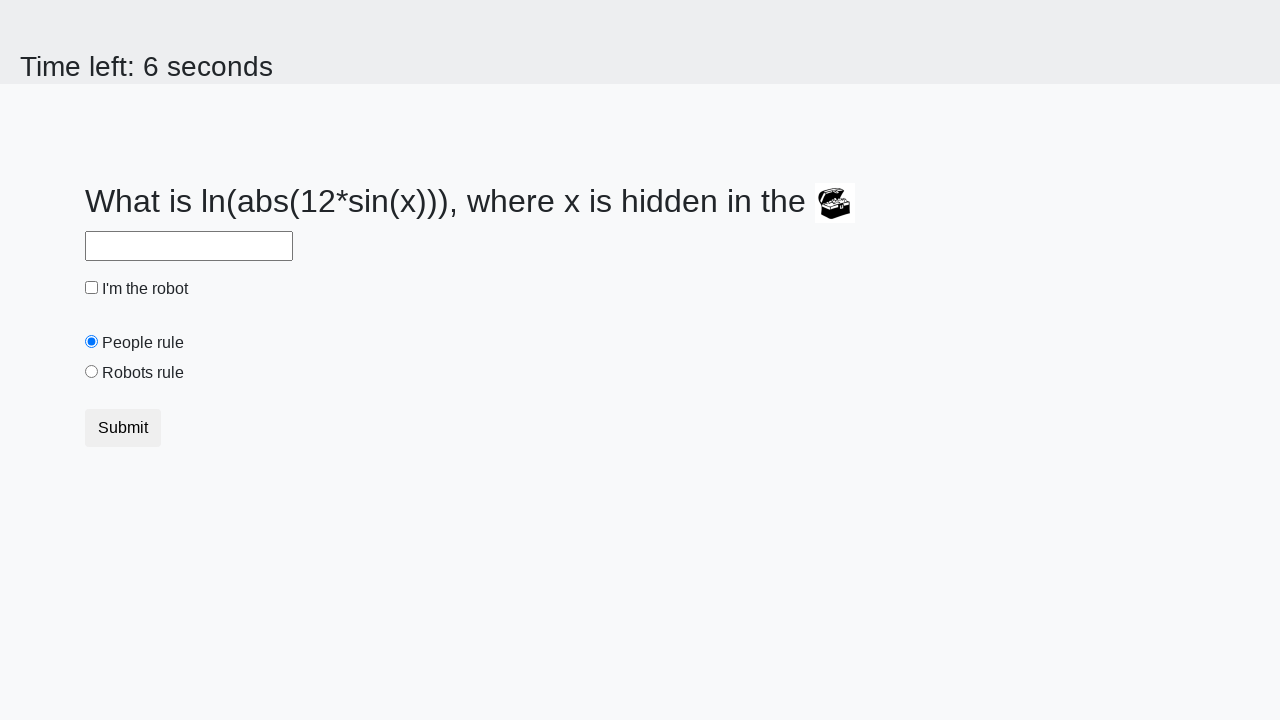

Extracted valuex attribute from treasure image: 253
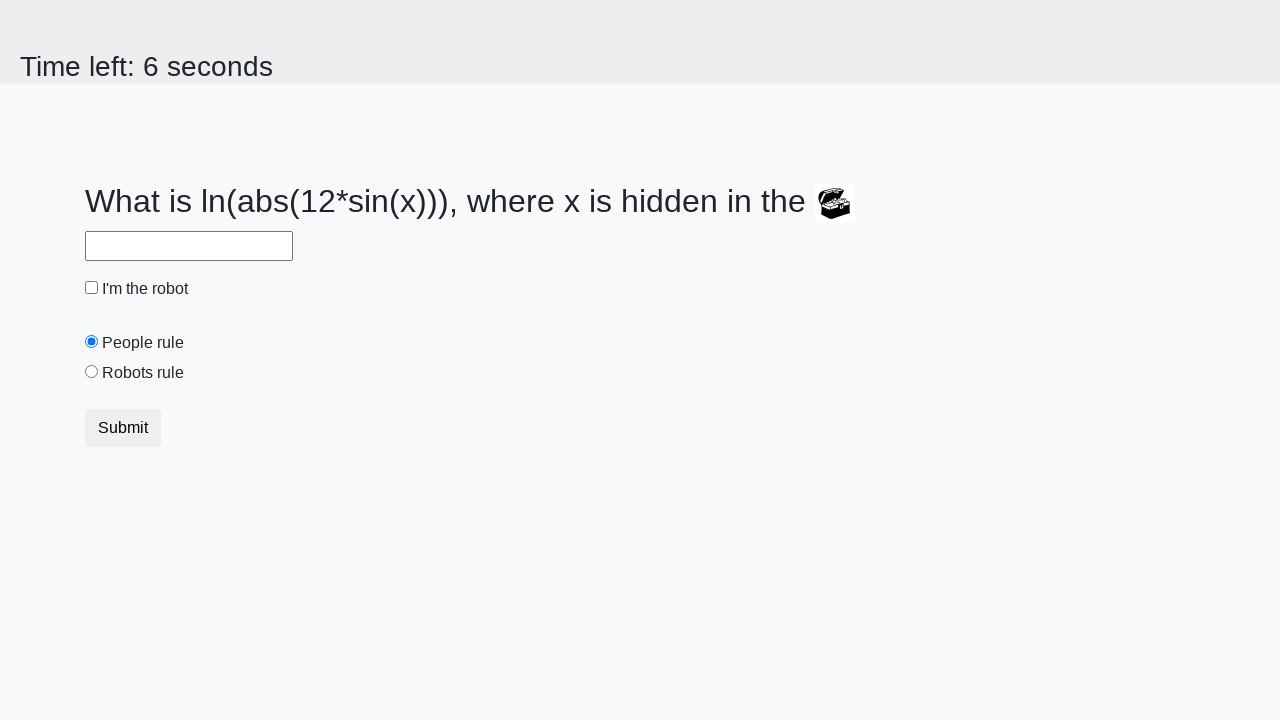

Calculated mathematical result: 2.4797169351557757
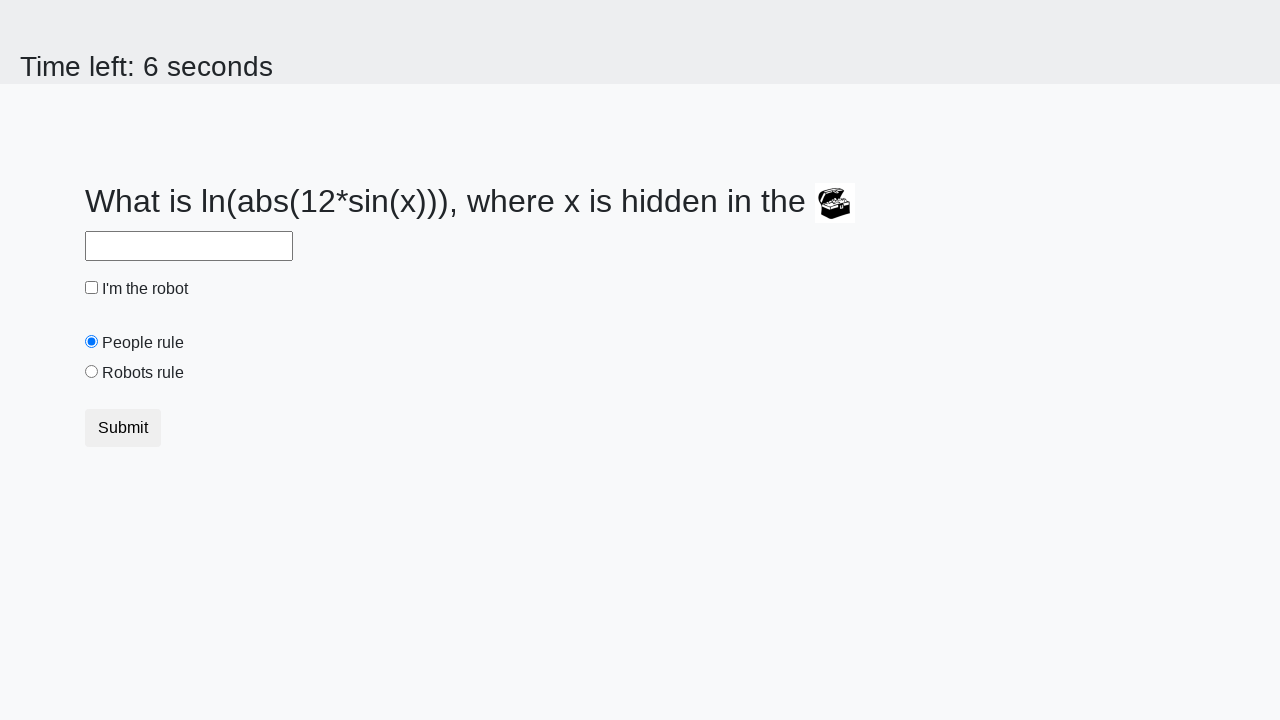

Filled answer field with calculated value: 2.4797169351557757 on #answer
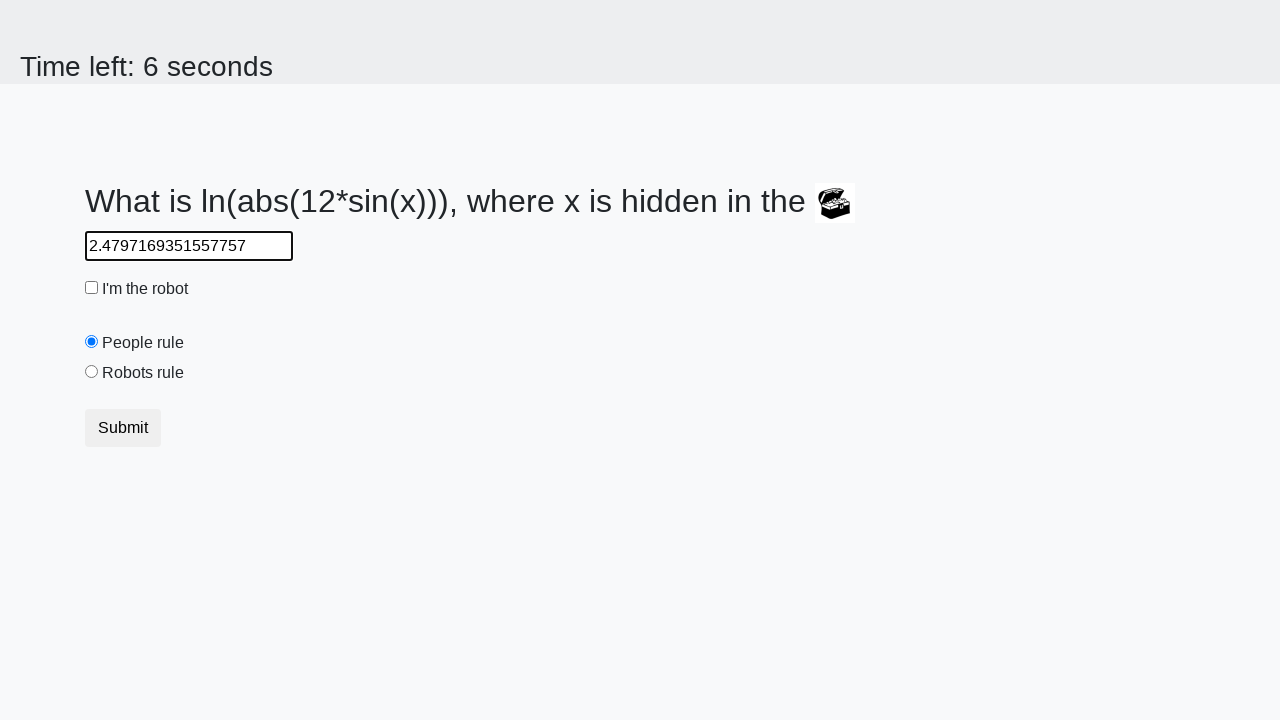

Clicked the robot checkbox at (92, 288) on #robotCheckbox
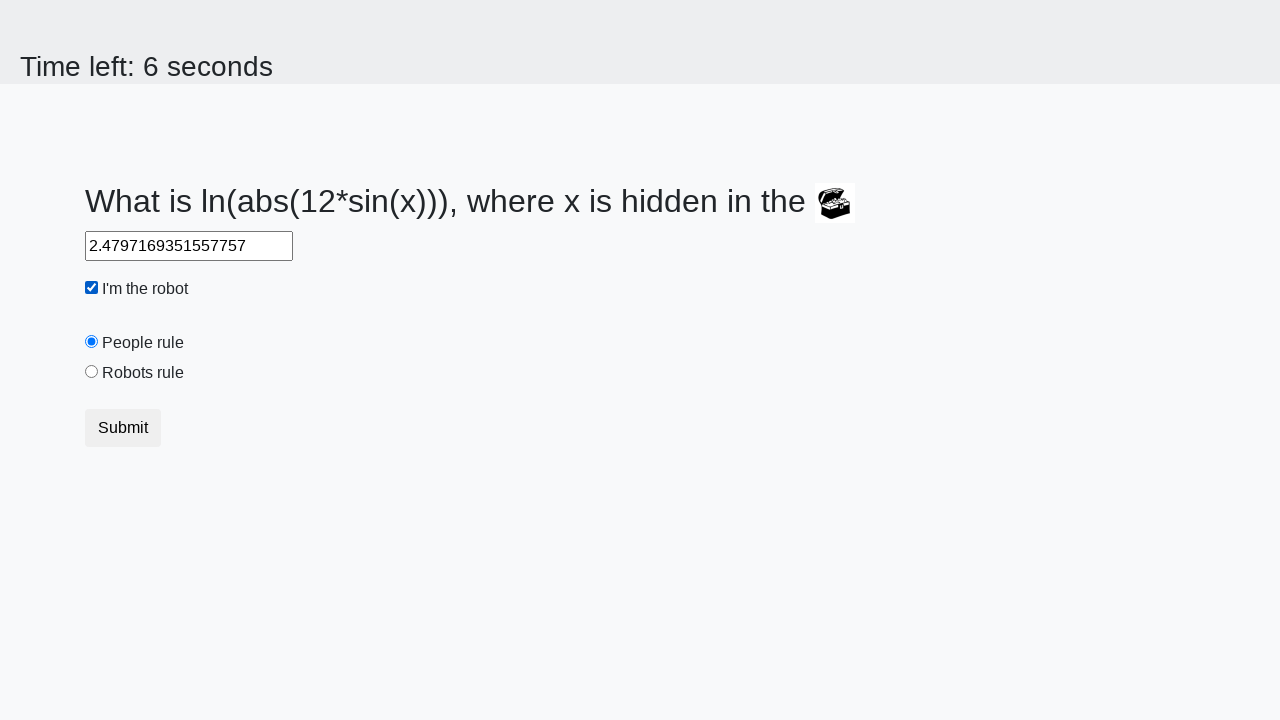

Clicked the robots rule radio button at (92, 372) on #robotsRule
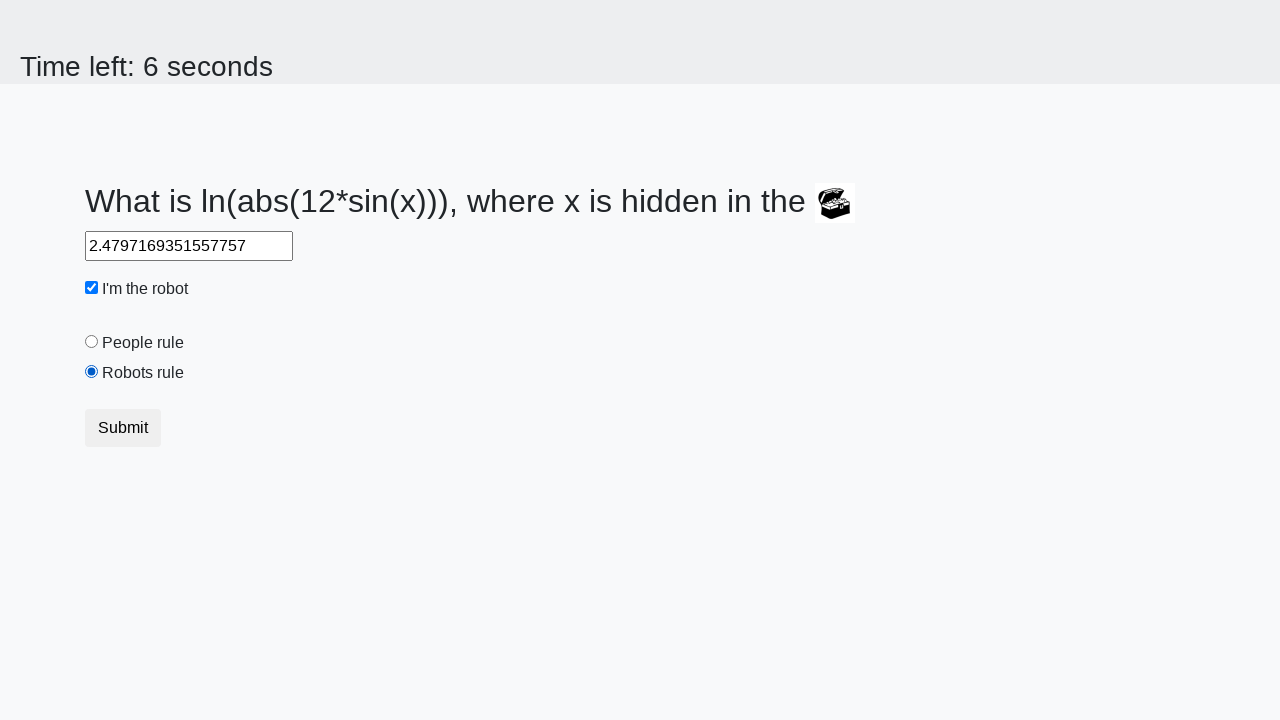

Clicked the submit button to submit the form at (123, 428) on .btn.btn-default
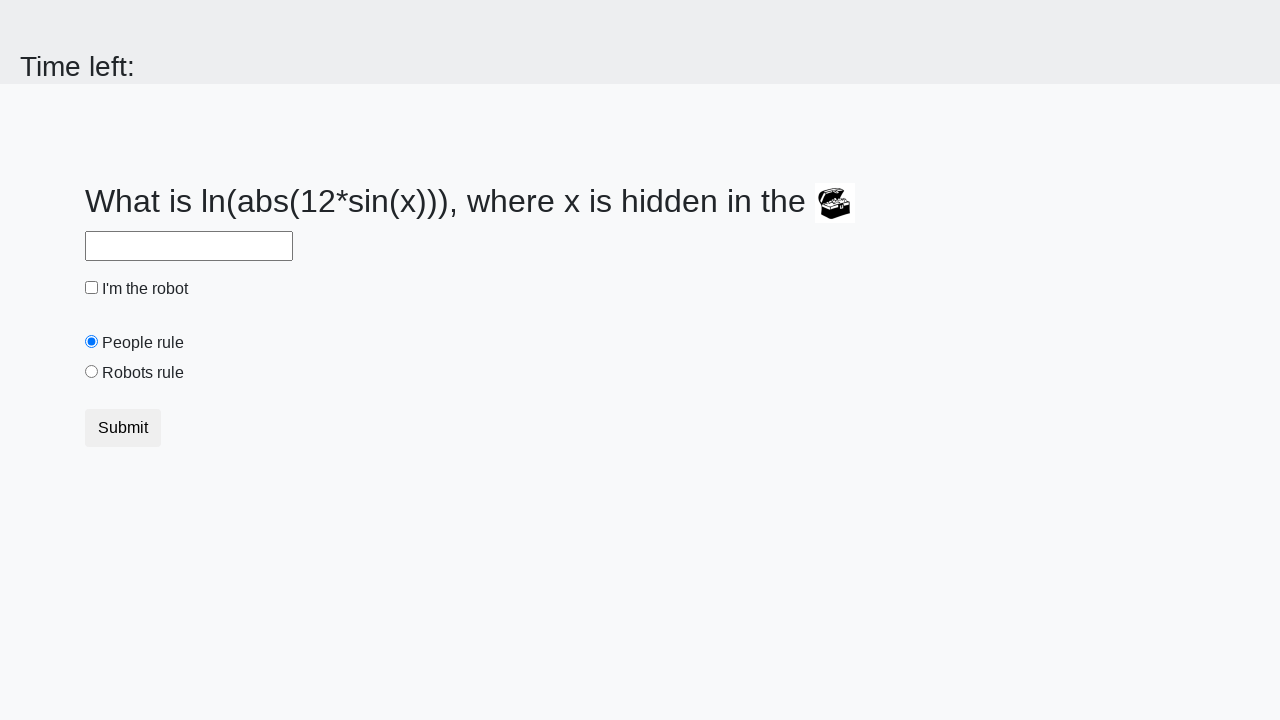

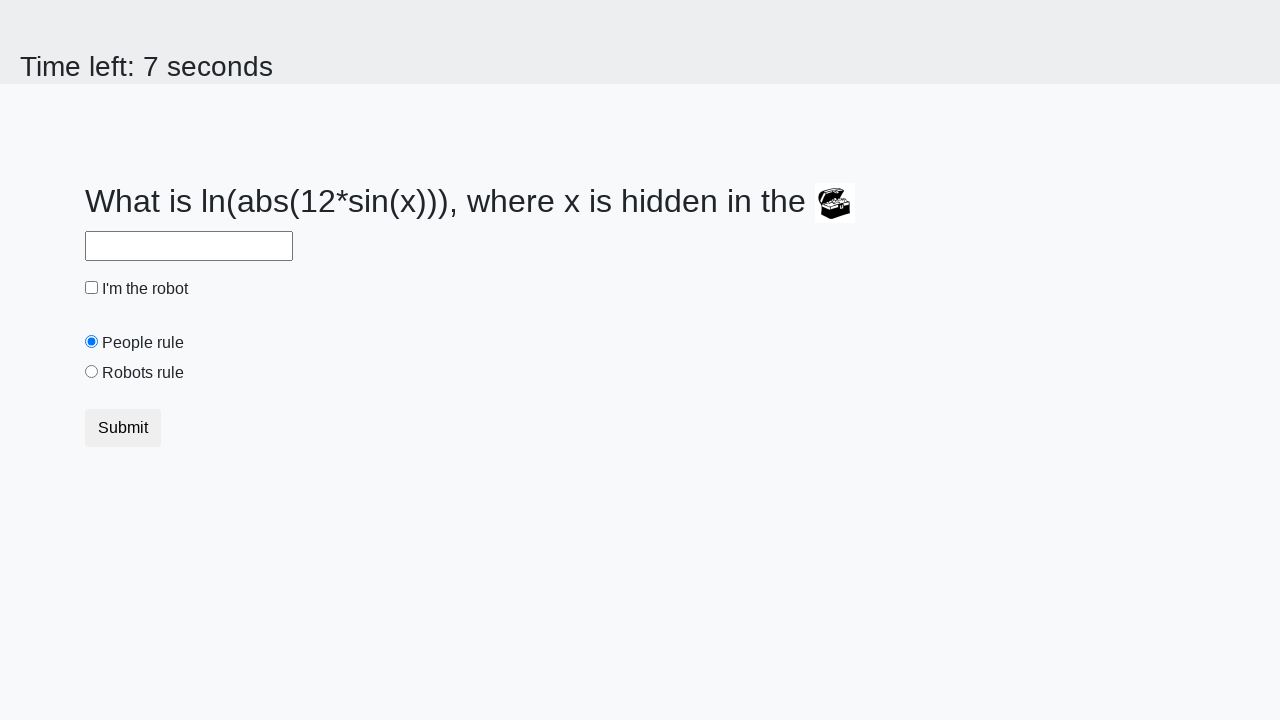